Tests checkbox functionality by clicking on two checkboxes to toggle their states on a demo page

Starting URL: https://the-internet.herokuapp.com/checkboxes

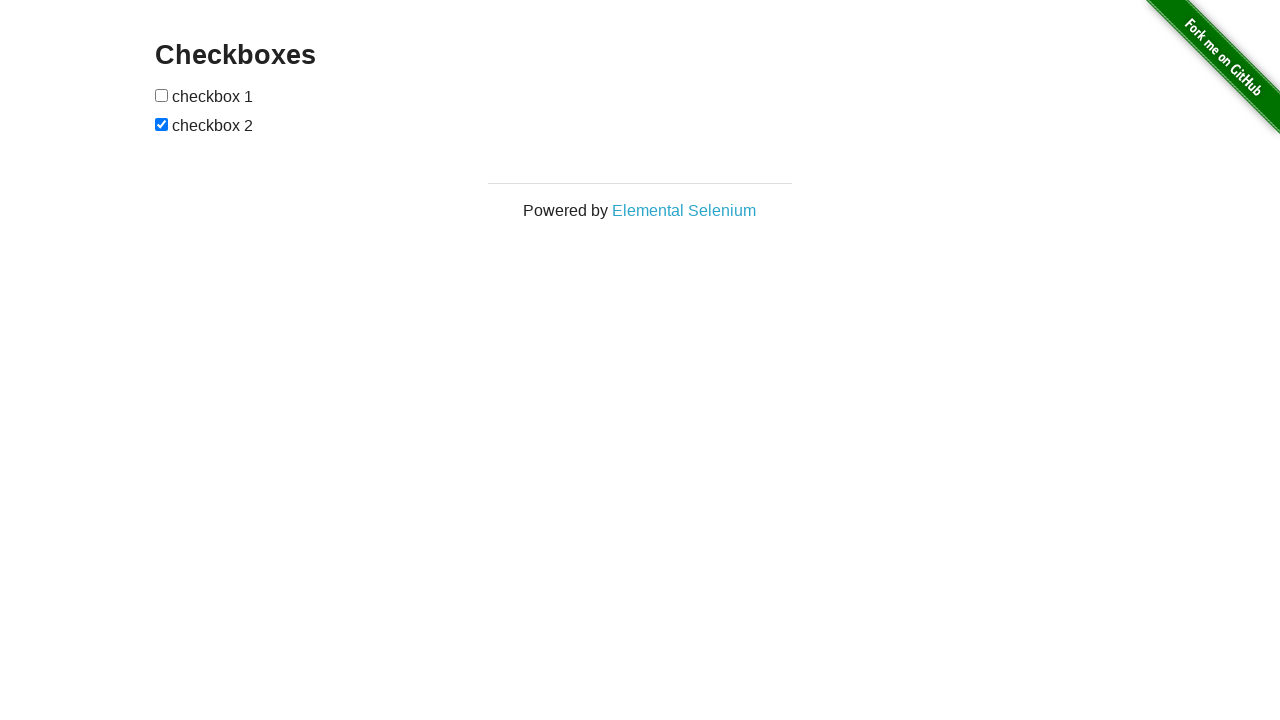

Located all checkboxes on the page
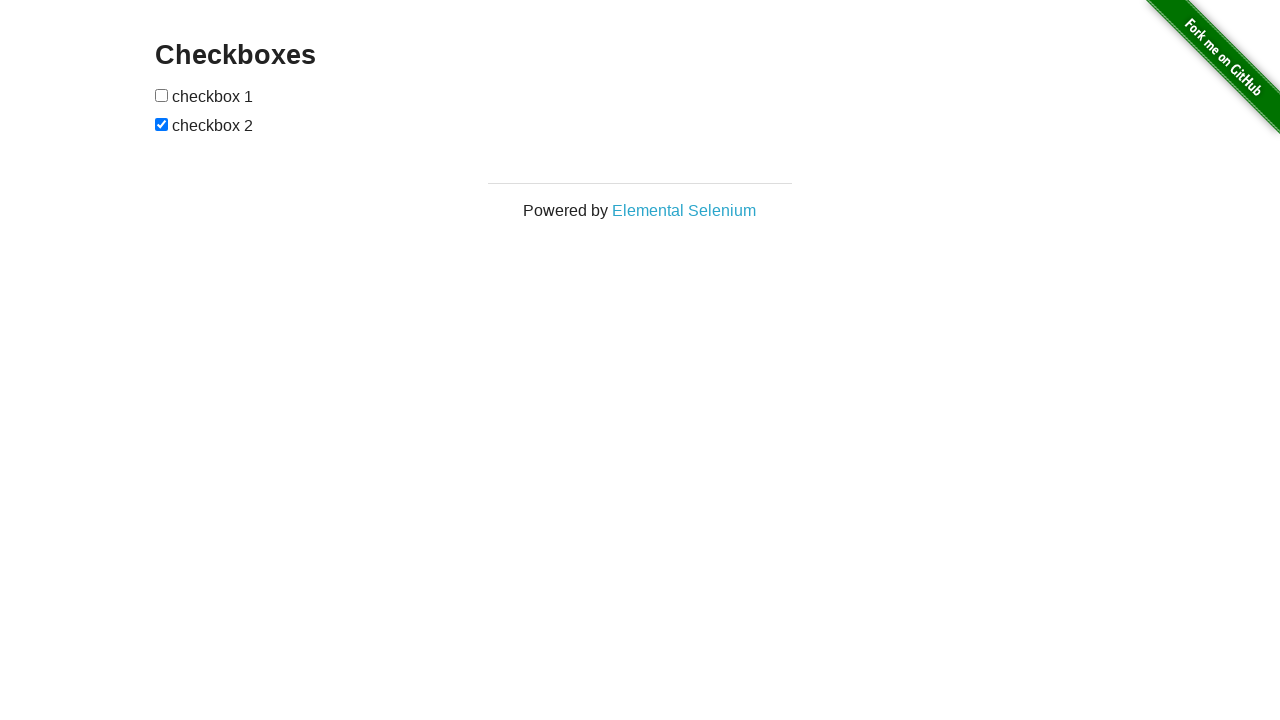

Clicked the first checkbox to toggle its state at (162, 95) on input[type='checkbox'] >> nth=0
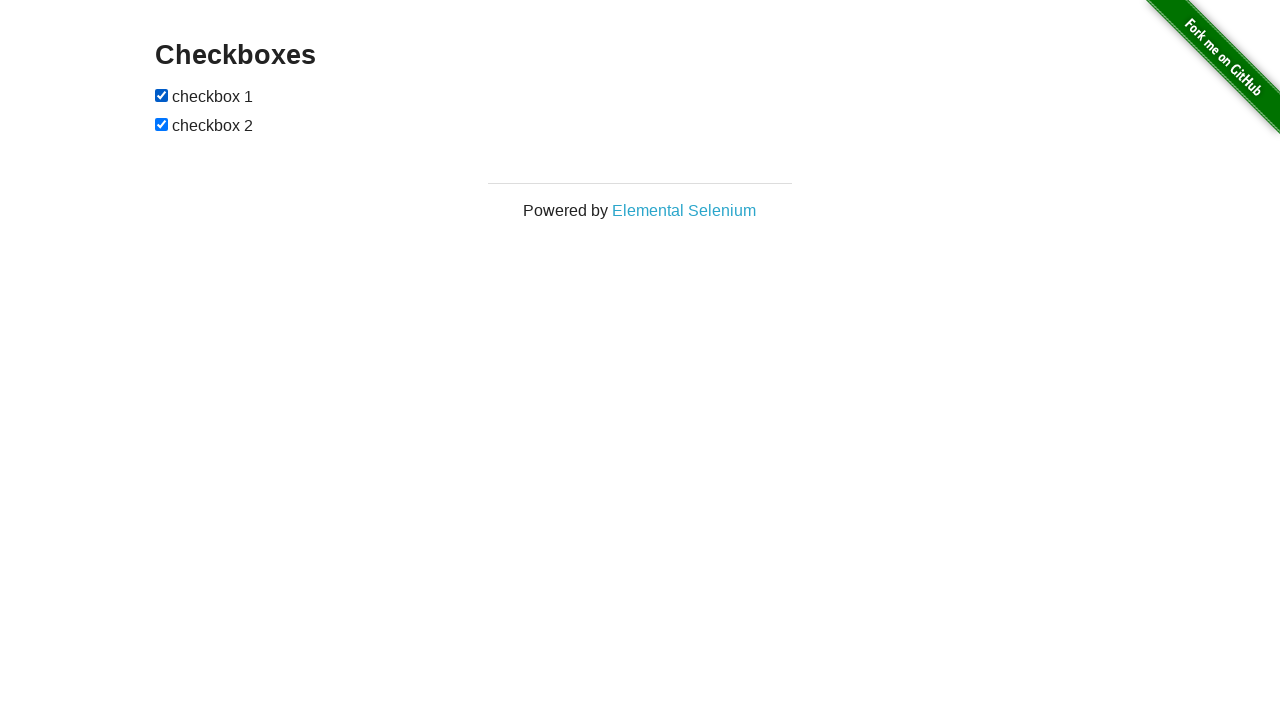

Clicked the second checkbox to toggle its state at (162, 124) on input[type='checkbox'] >> nth=1
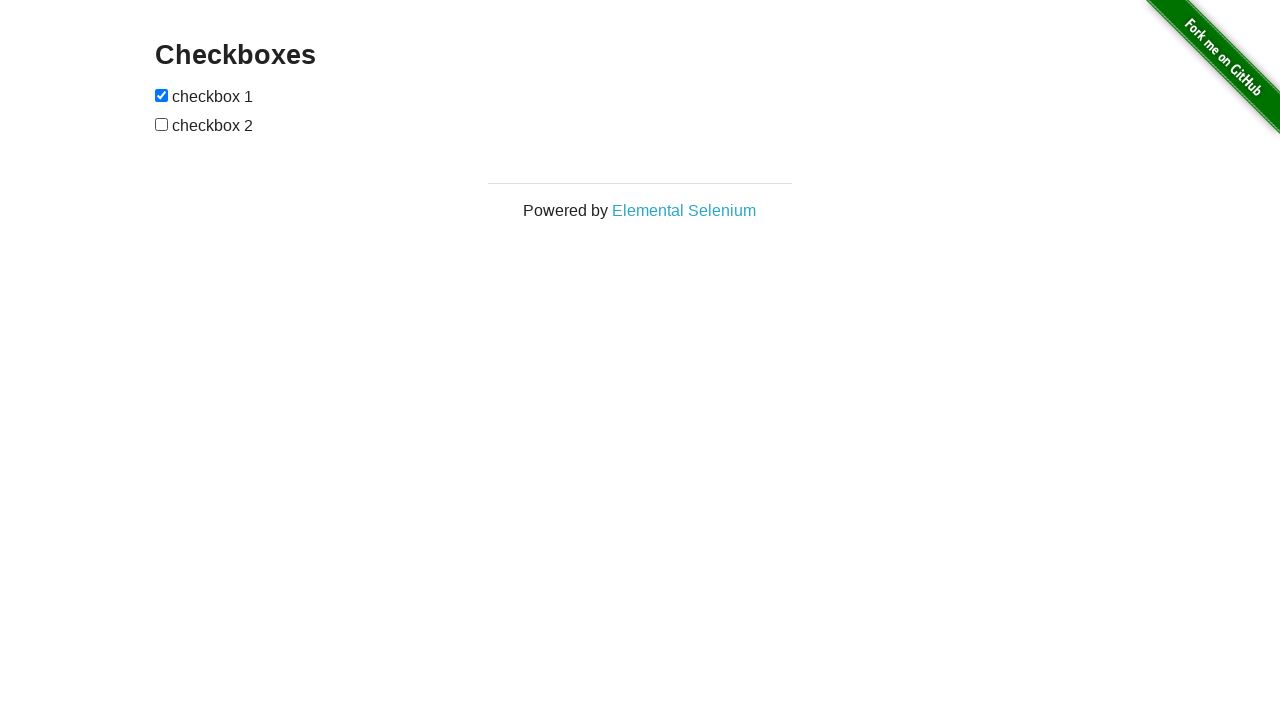

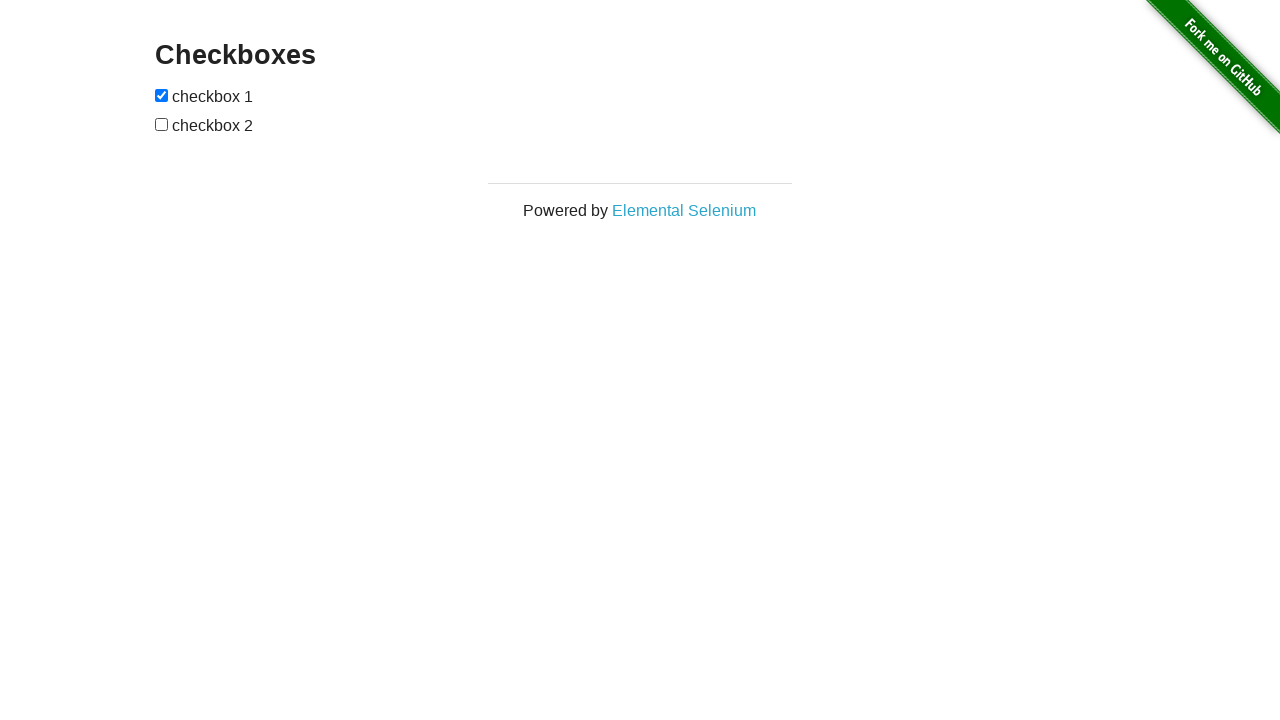